Tests filling a login field using getElementById via JavaScript on Rediff Mail login page

Starting URL: https://mail.rediff.com/cgi-bin/login.cgi

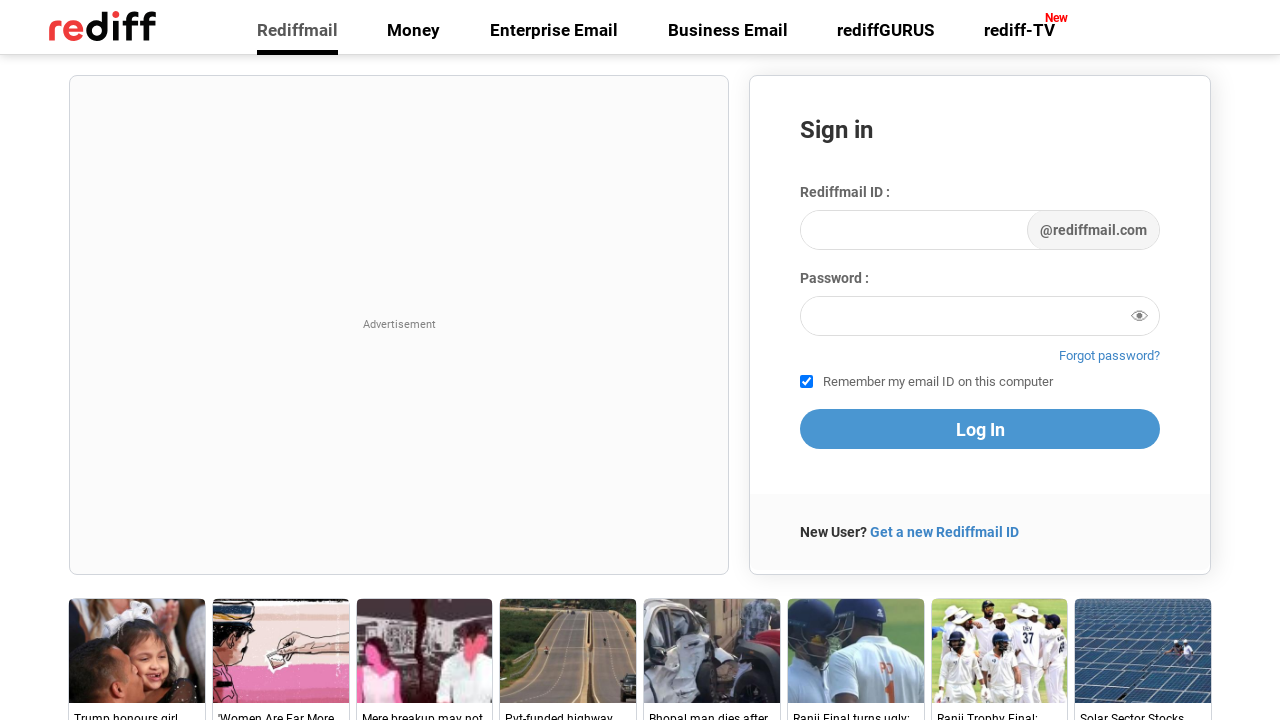

Filled login field with 'AvinashMishra' using getElementById via JavaScript
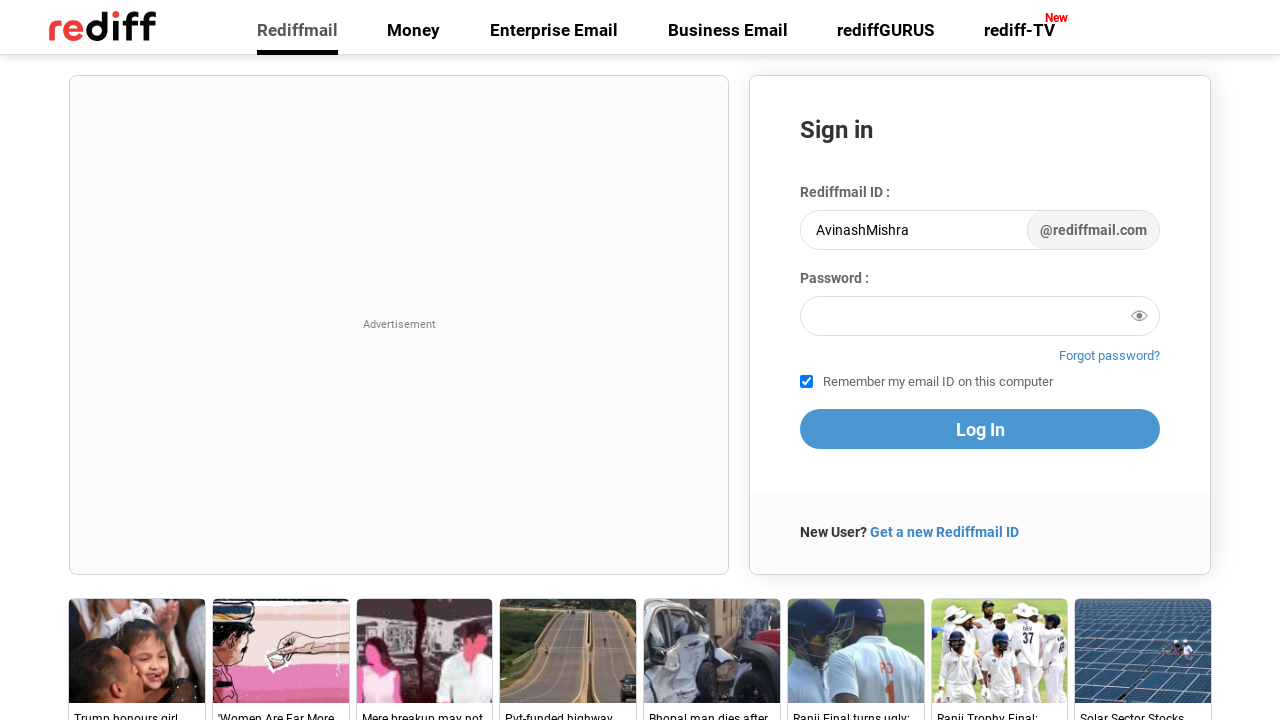

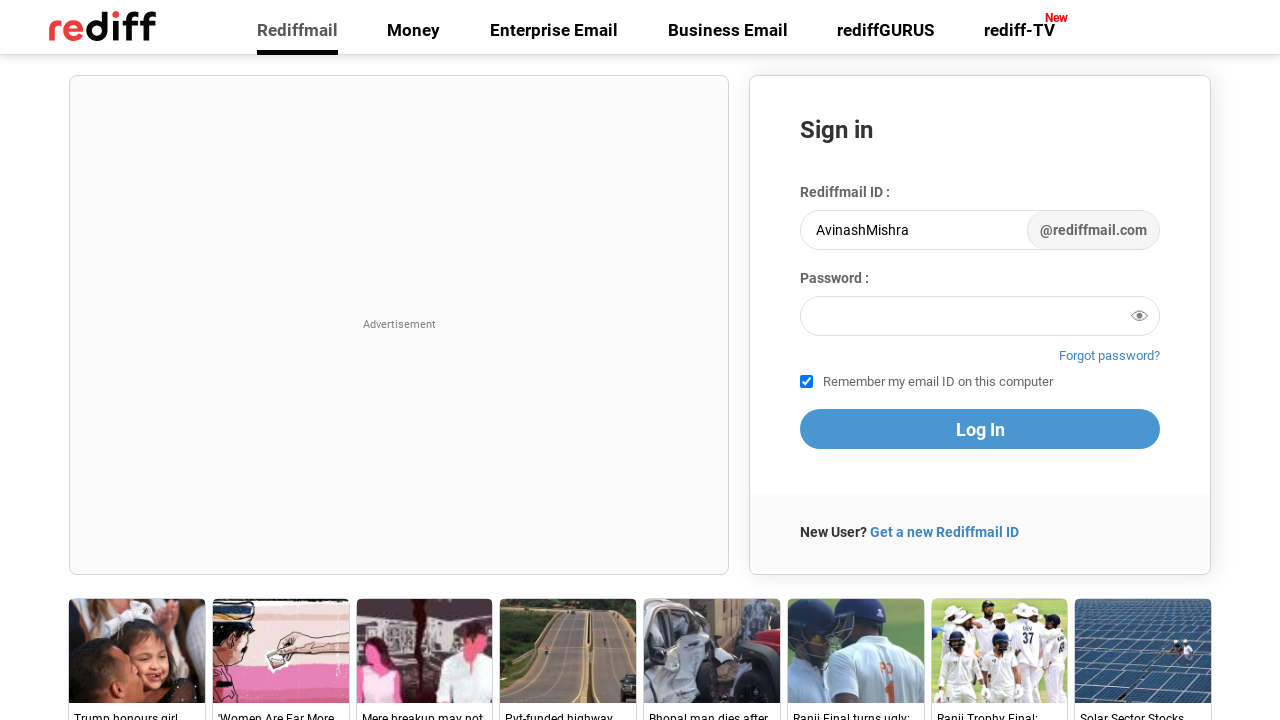